Tests web table sorting functionality by clicking the header to sort, verifying the sort order, and searching for a specific item with pagination

Starting URL: https://rahulshettyacademy.com/seleniumPractise/#/offers

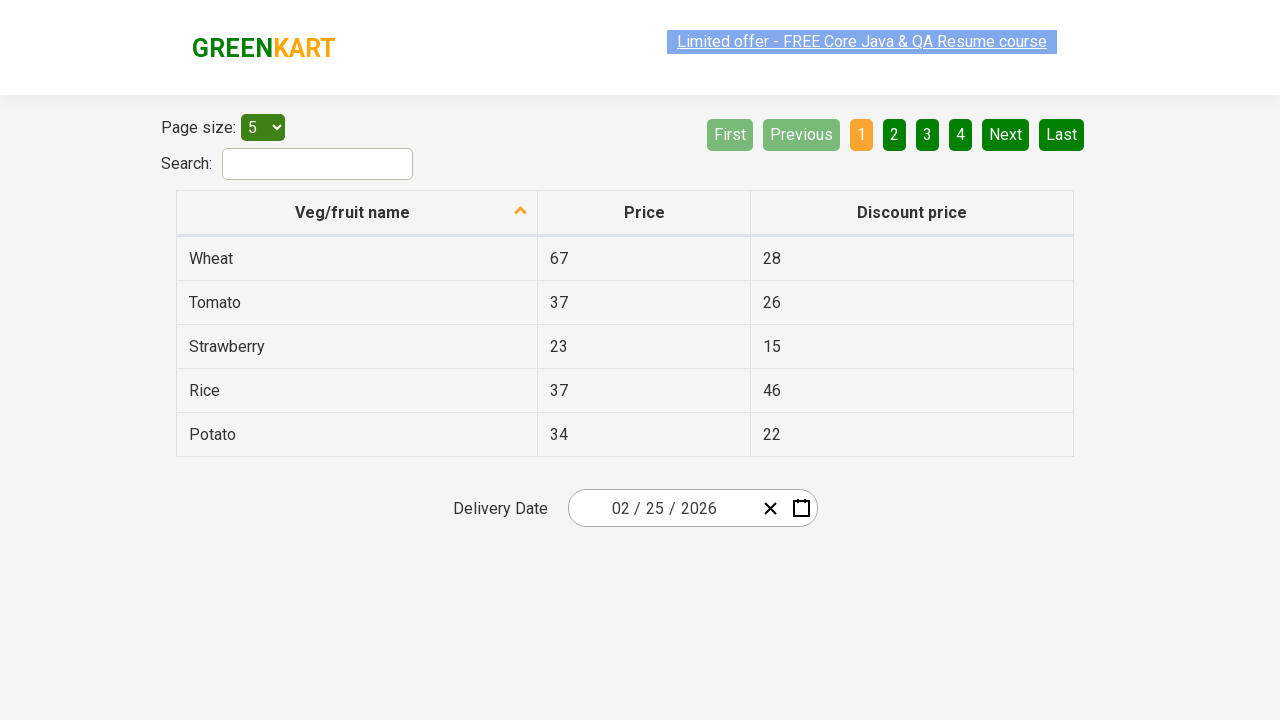

Clicked first column header to sort table at (357, 213) on xpath=//tr/th[1]
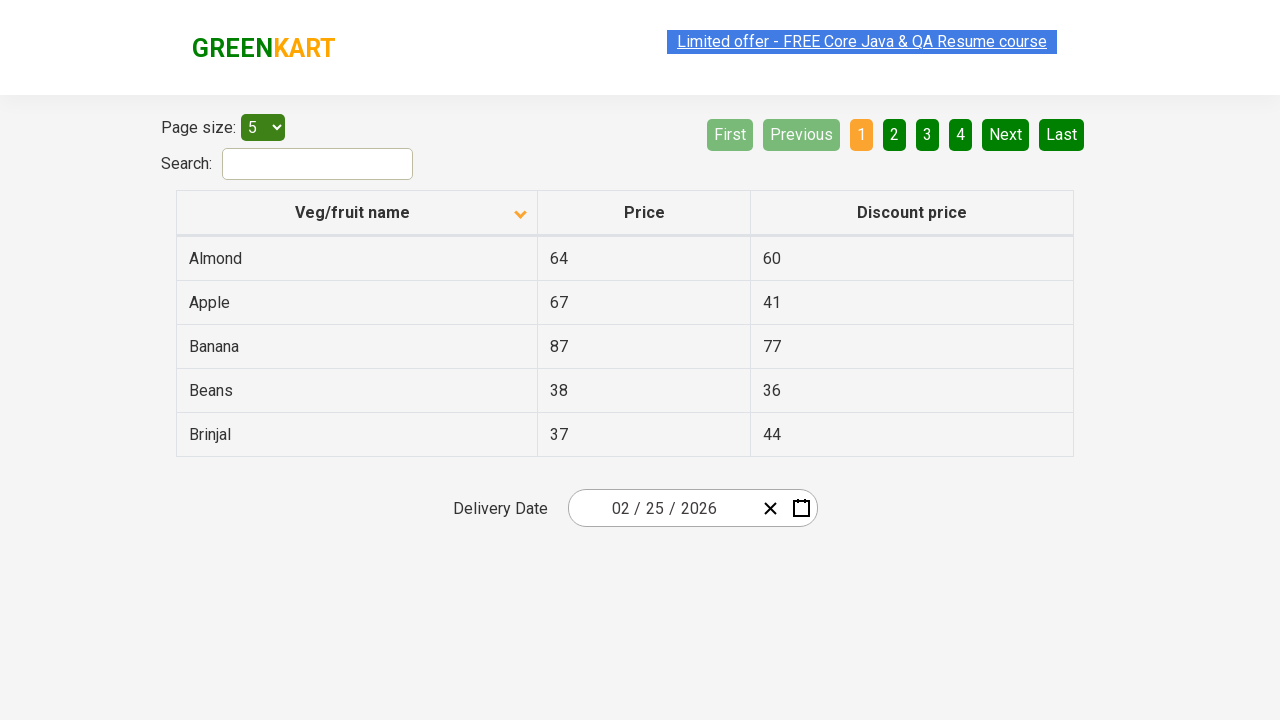

Retrieved all elements from first column
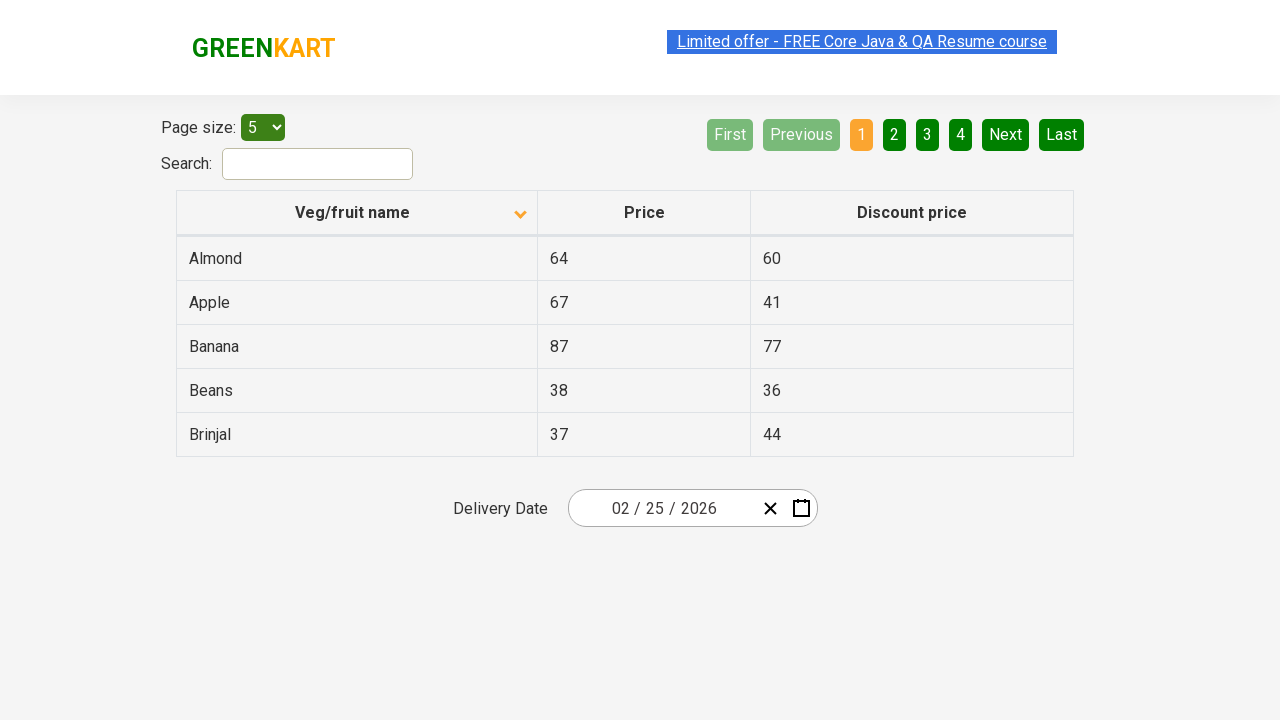

Extracted text content from all column elements
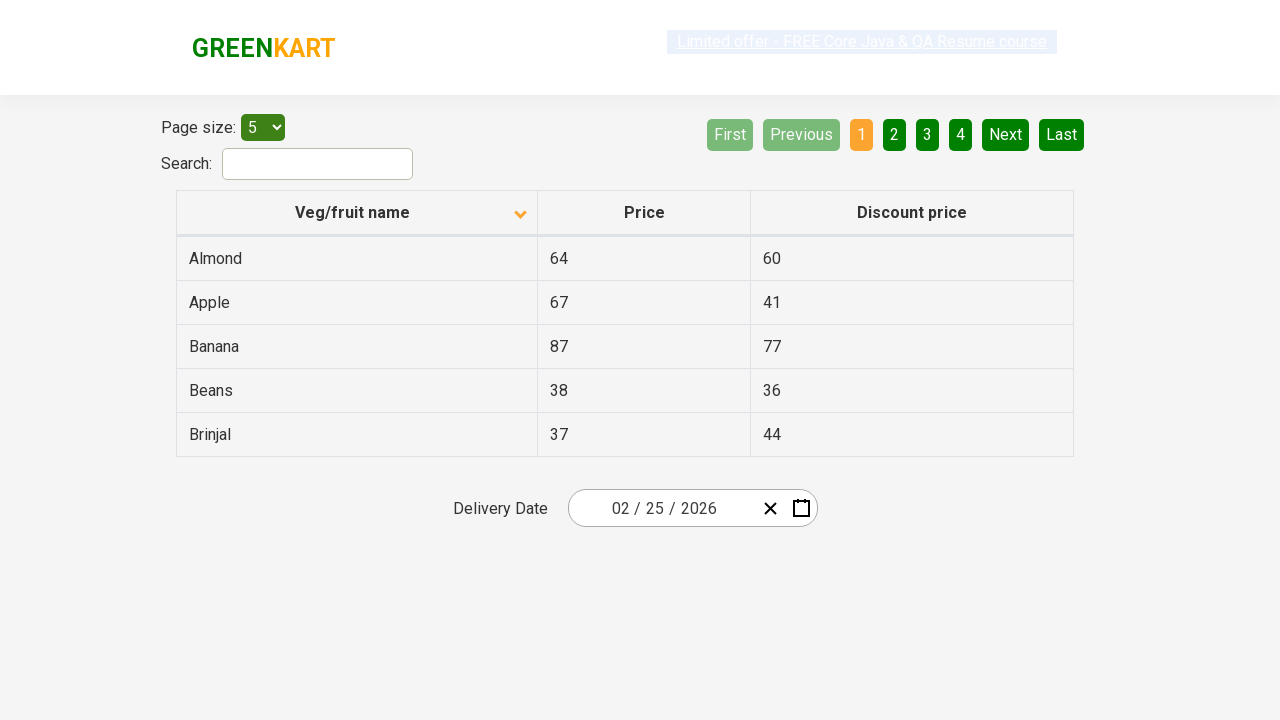

Verified table is sorted in ascending order
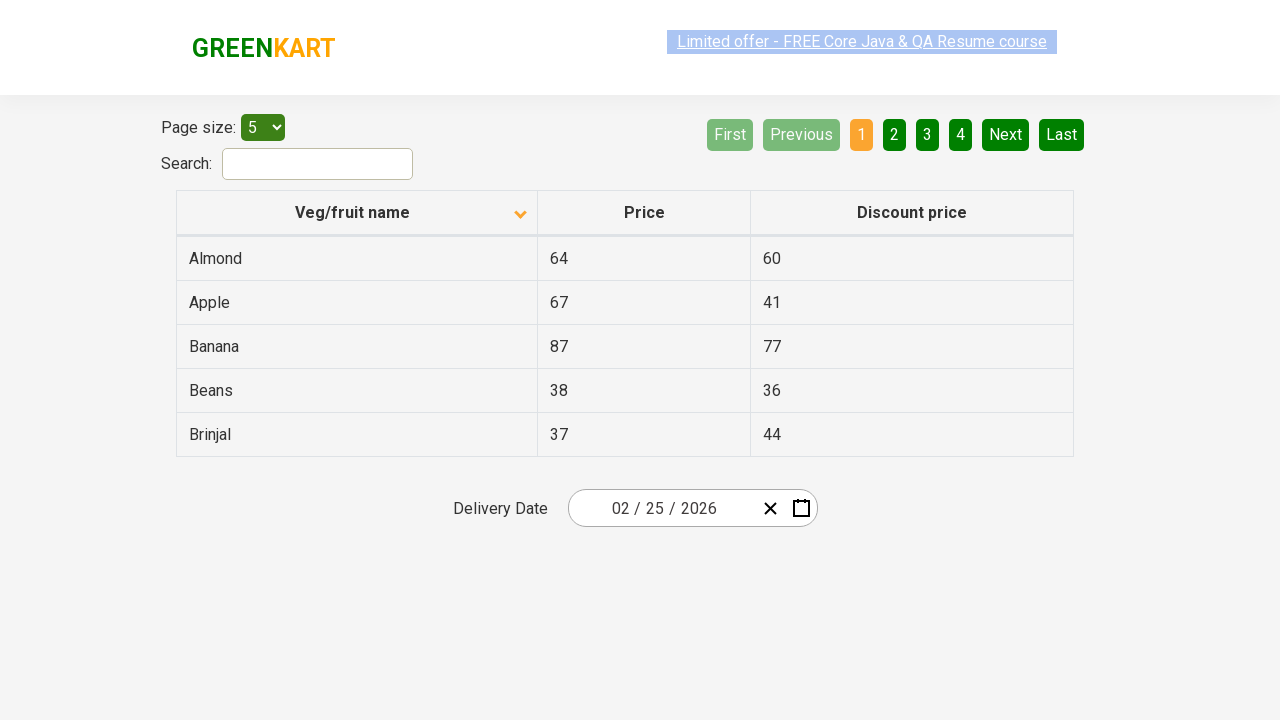

Retrieved rows from current page
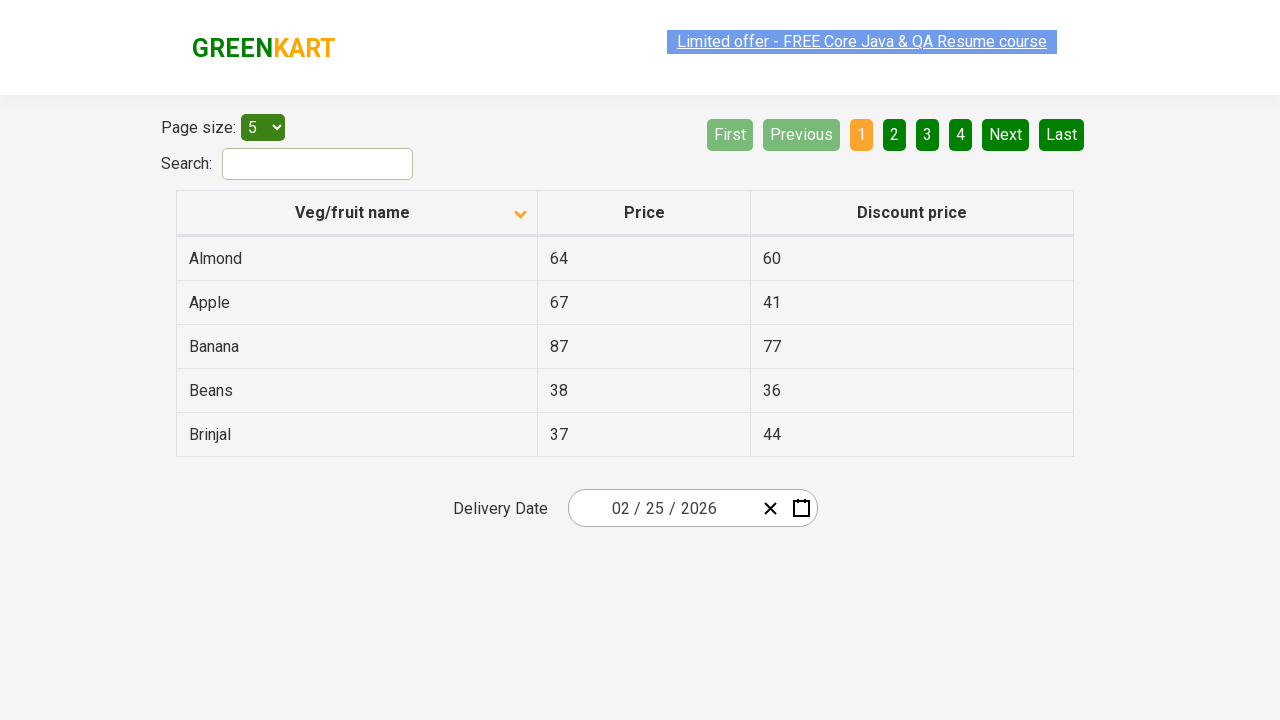

Clicked Next button to go to next page at (1006, 134) on [aria-label='Next']
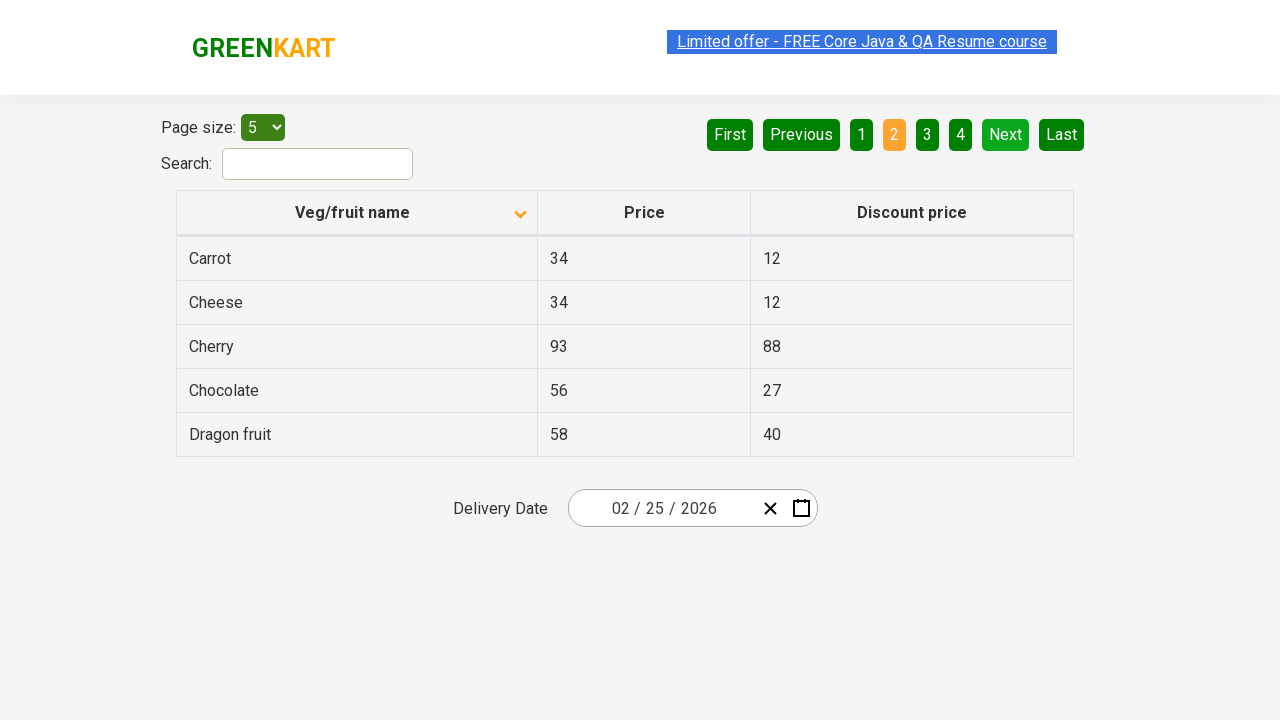

Retrieved rows from current page
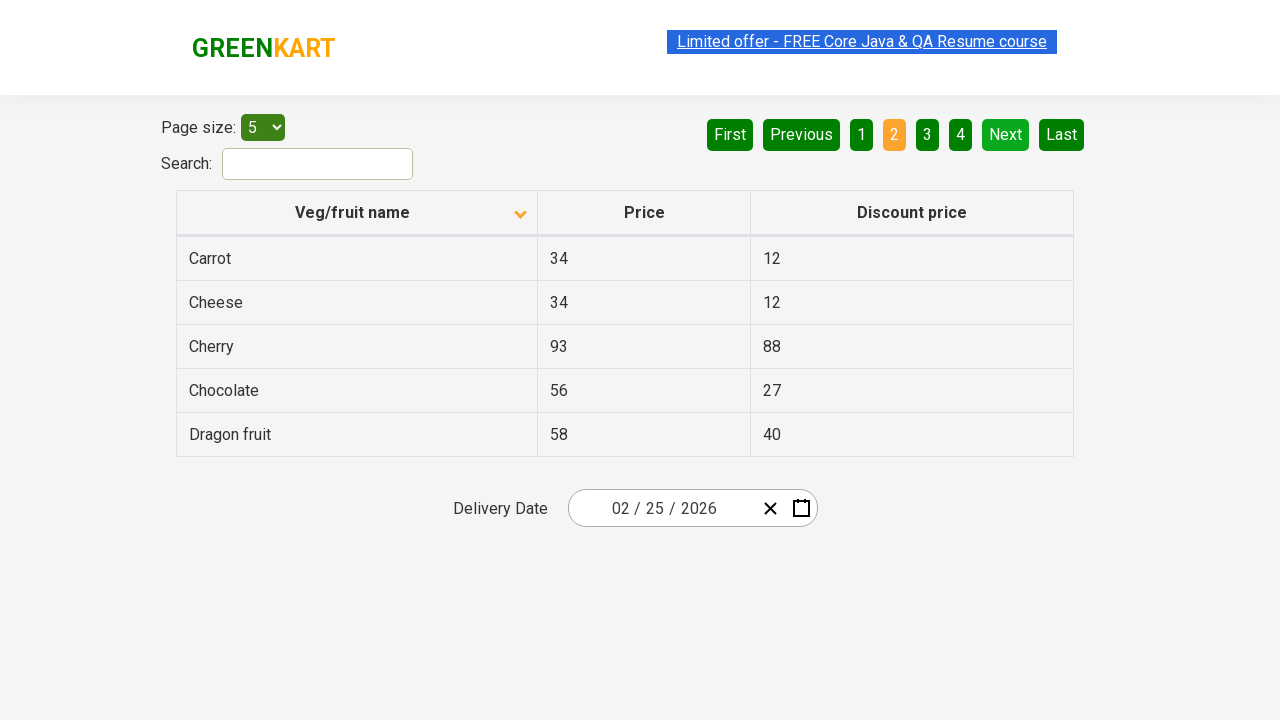

Clicked Next button to go to next page at (1006, 134) on [aria-label='Next']
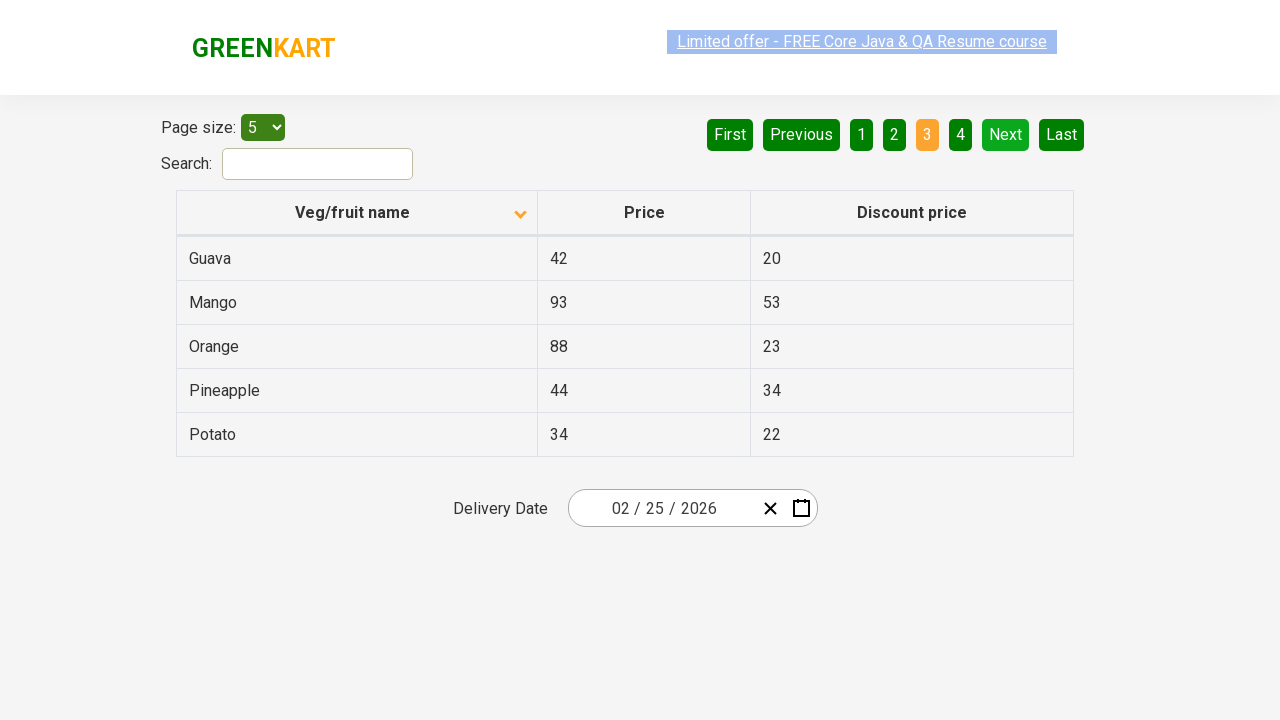

Retrieved rows from current page
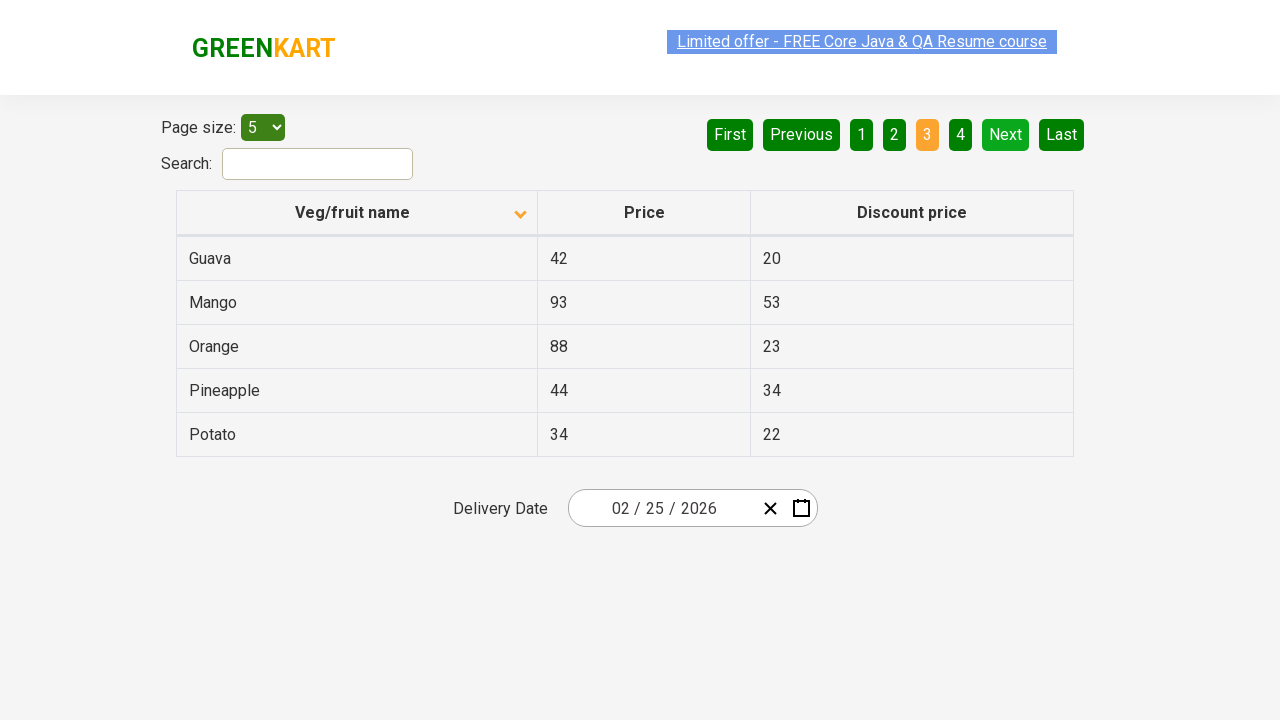

Found 'Mango' item with price: 93
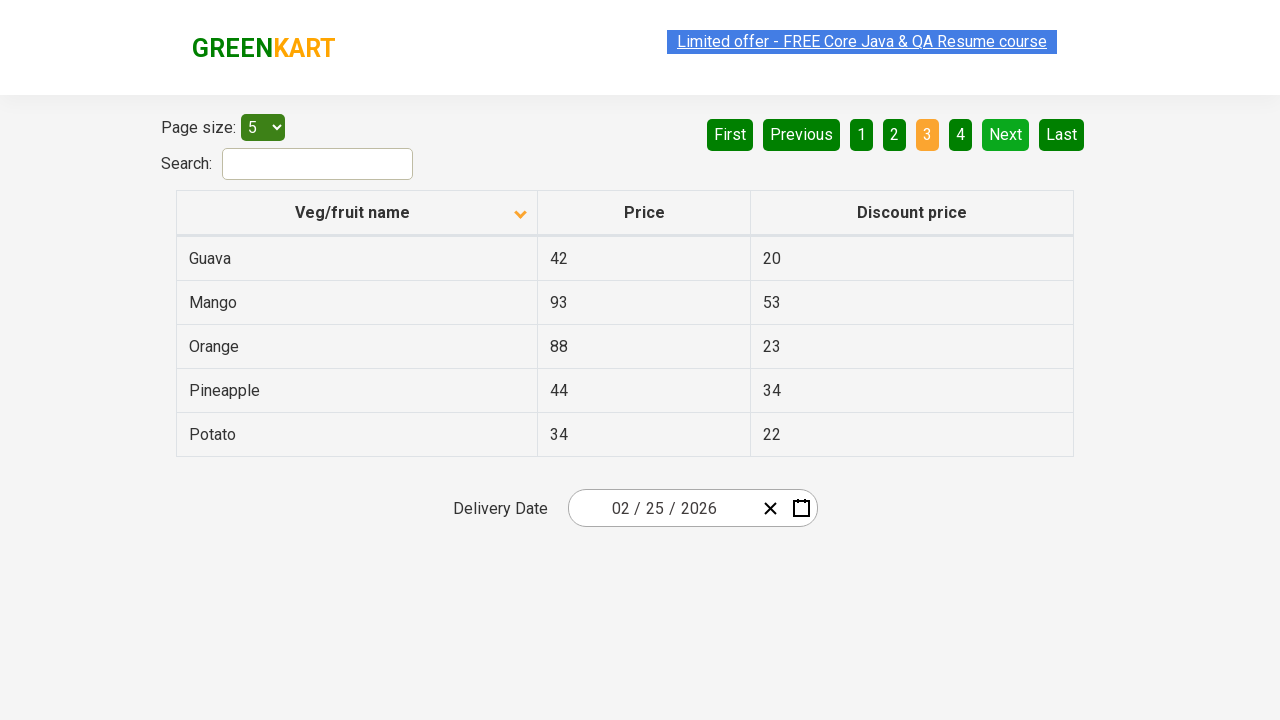

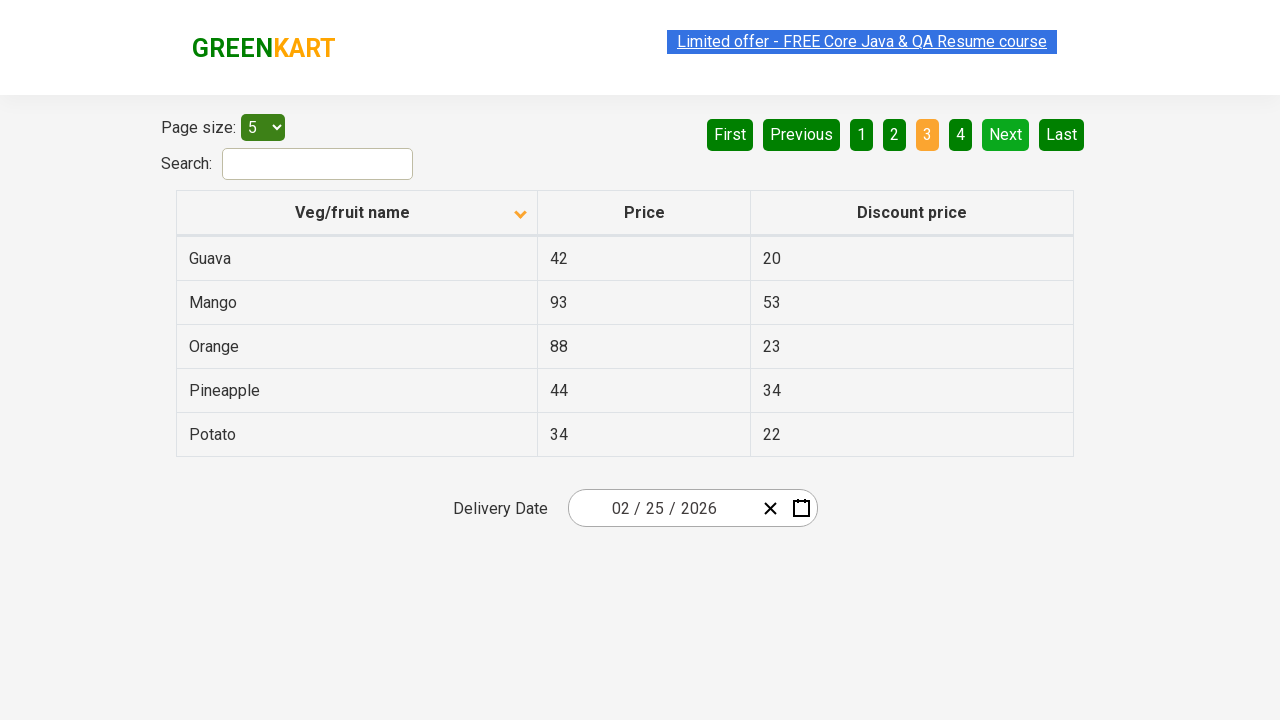